Tests marking all items as completed using the toggle-all checkbox

Starting URL: https://demo.playwright.dev/todomvc

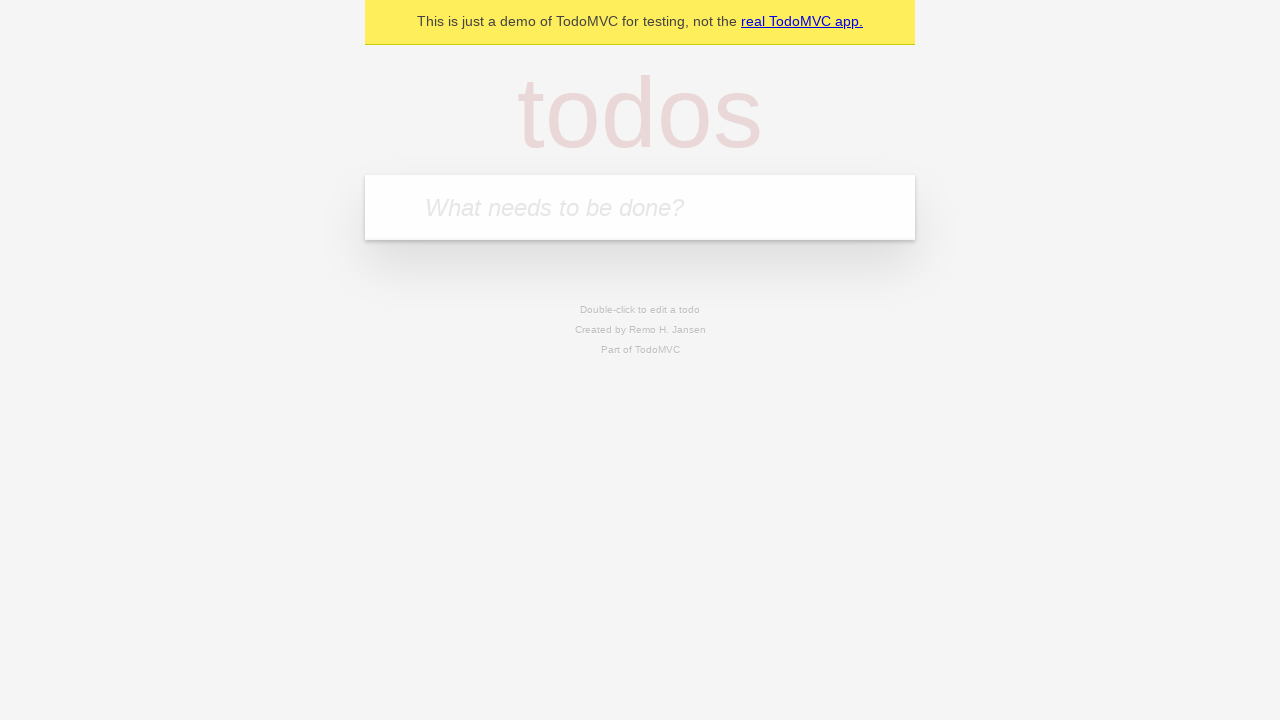

Filled todo input with 'buy some cheese' on internal:attr=[placeholder="What needs to be done?"i]
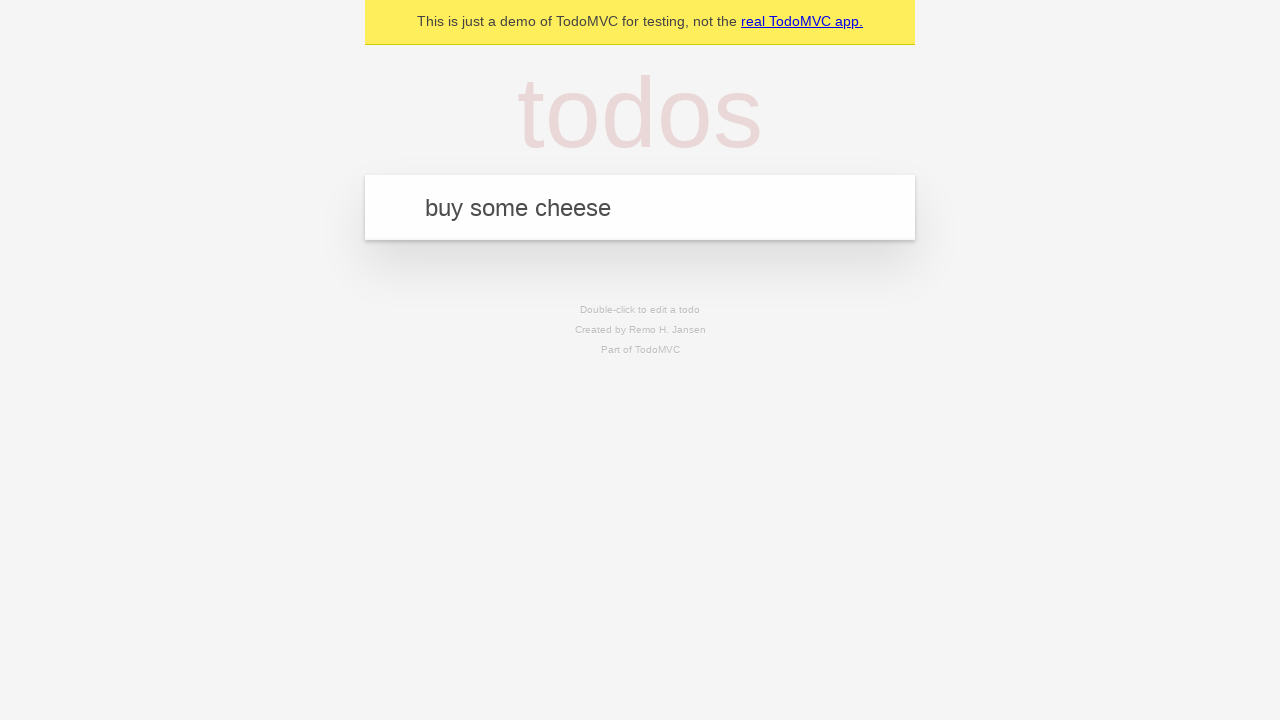

Pressed Enter to create todo 'buy some cheese' on internal:attr=[placeholder="What needs to be done?"i]
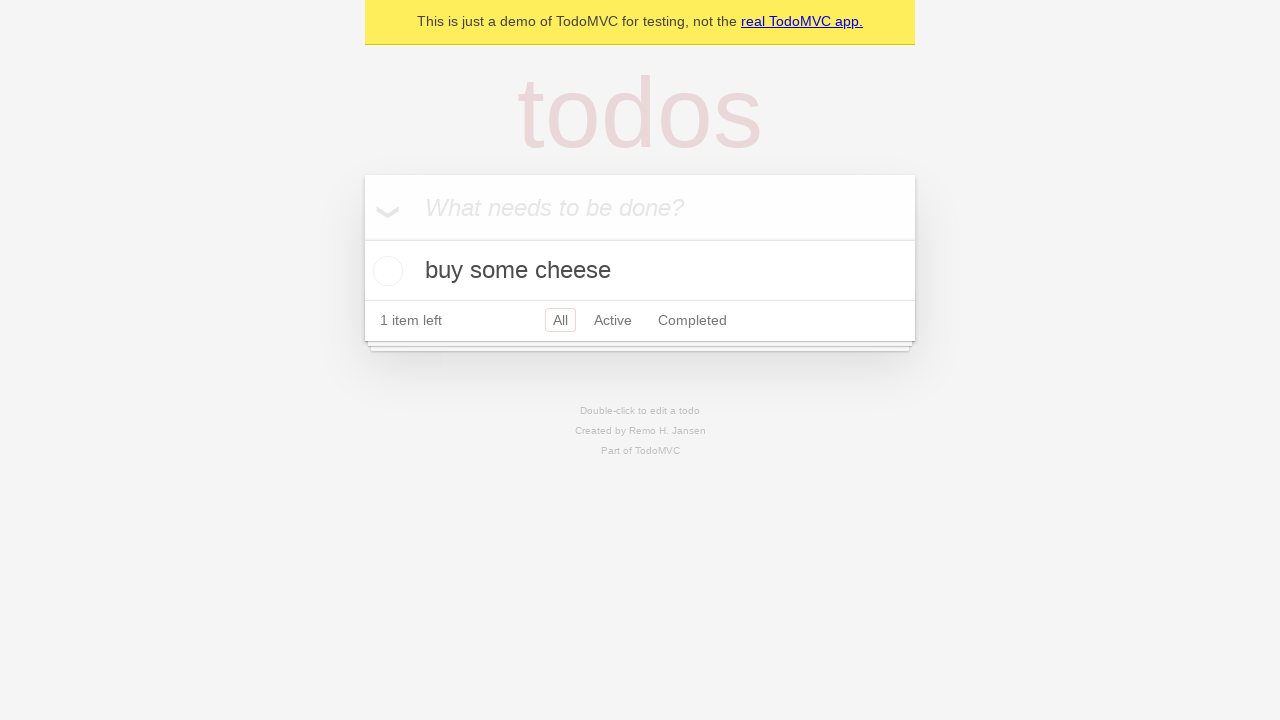

Filled todo input with 'feed the cat' on internal:attr=[placeholder="What needs to be done?"i]
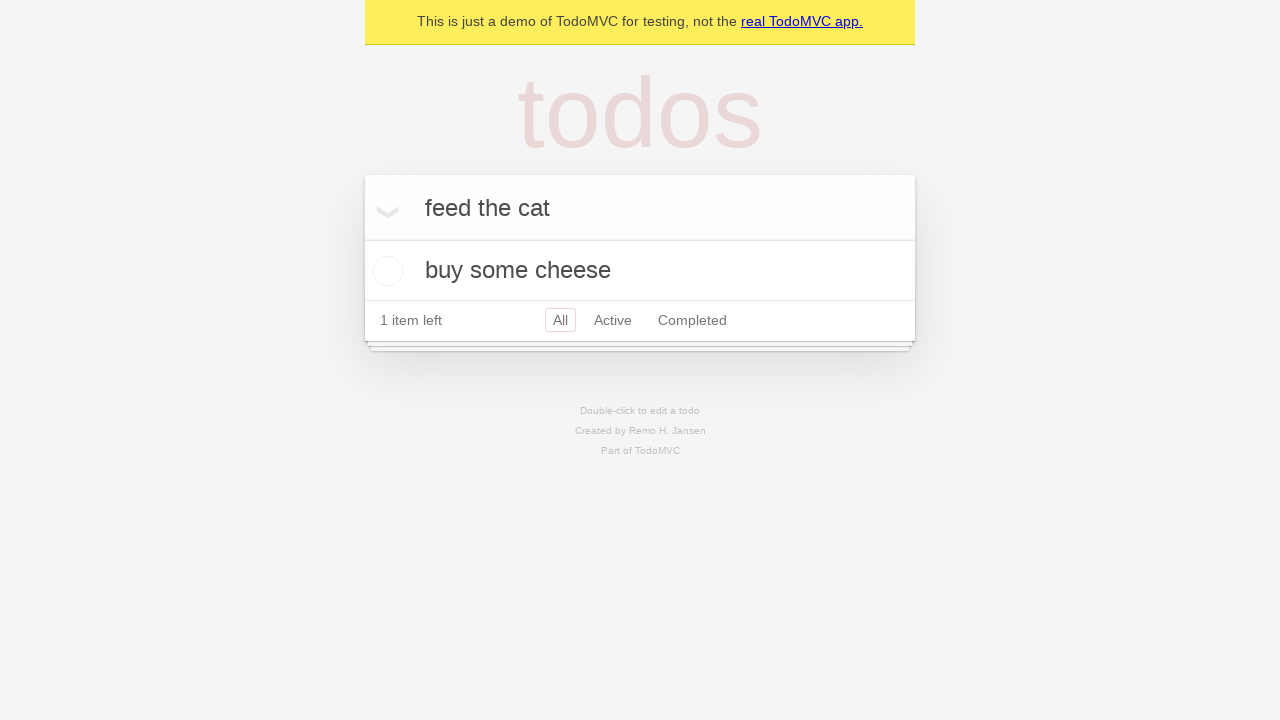

Pressed Enter to create todo 'feed the cat' on internal:attr=[placeholder="What needs to be done?"i]
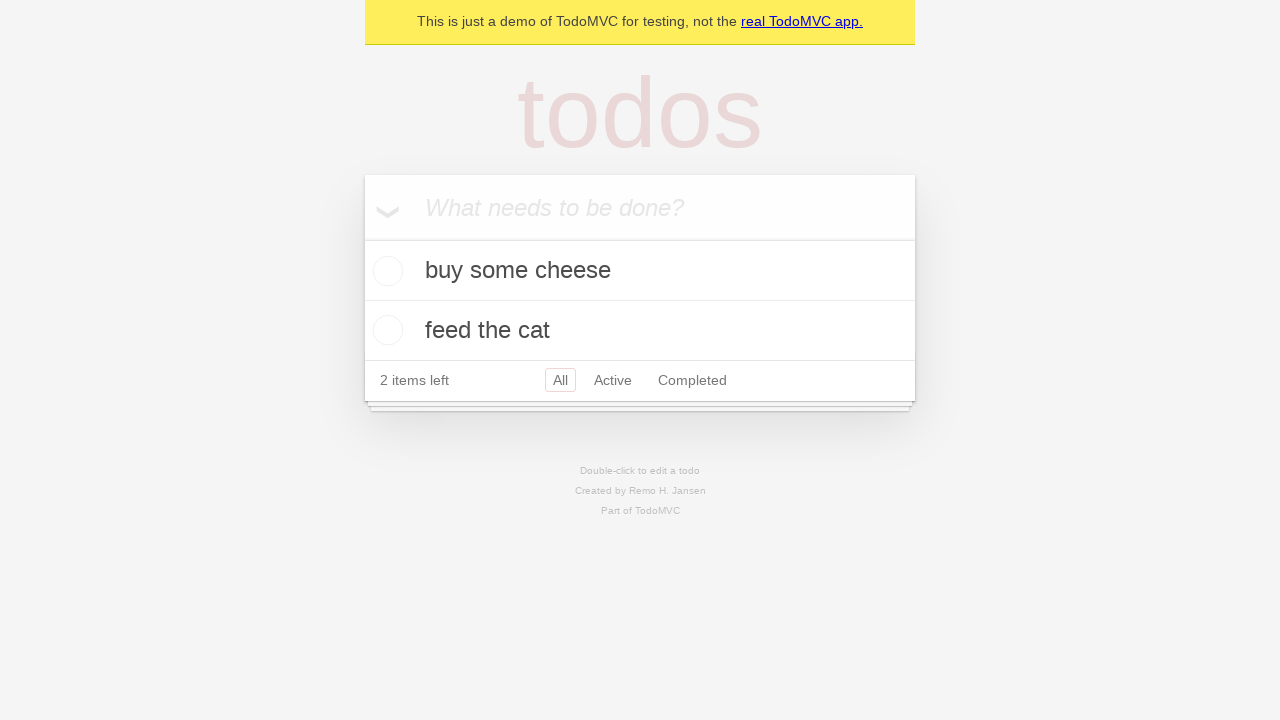

Filled todo input with 'book a doctors appointment' on internal:attr=[placeholder="What needs to be done?"i]
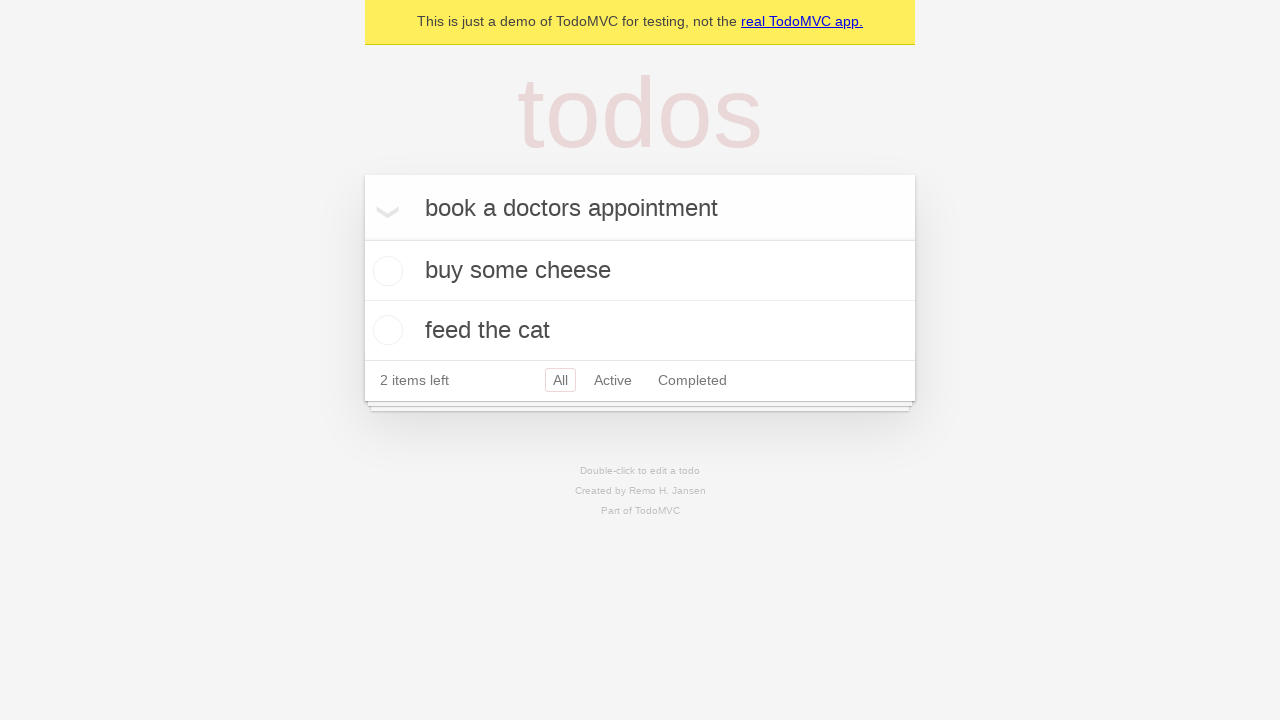

Pressed Enter to create todo 'book a doctors appointment' on internal:attr=[placeholder="What needs to be done?"i]
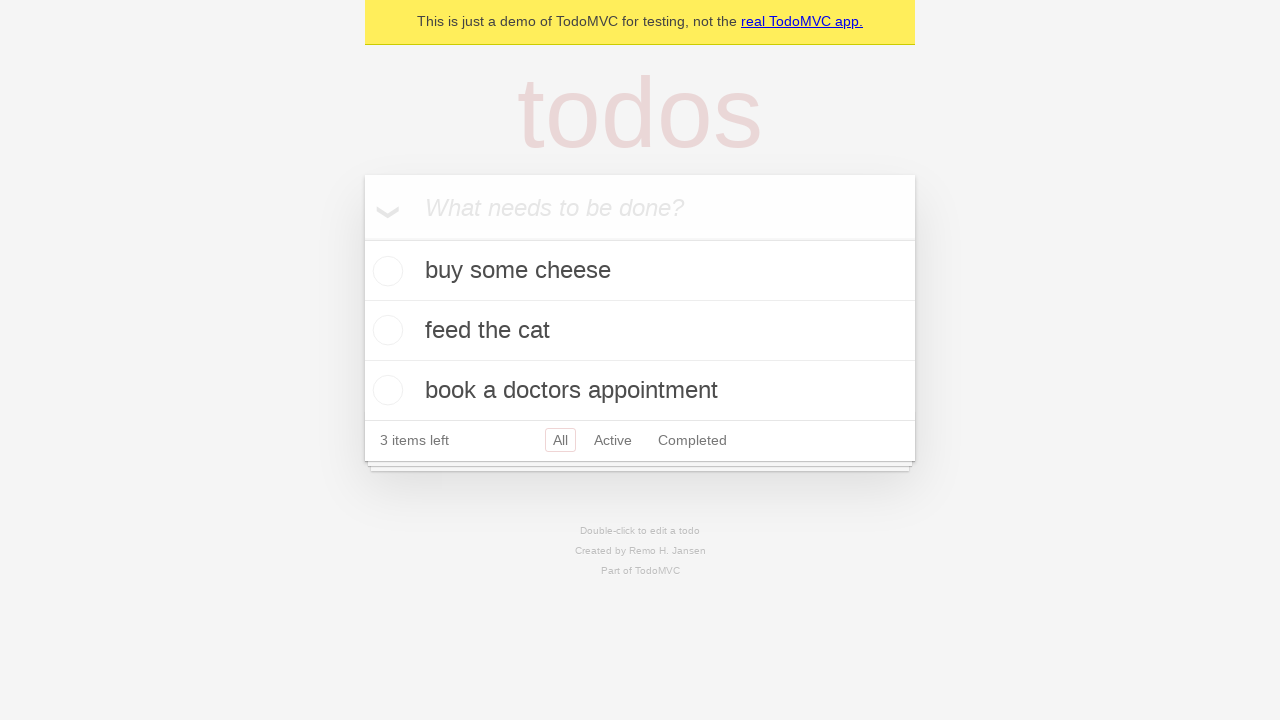

Clicked 'Mark all as complete' checkbox at (362, 238) on internal:label="Mark all as complete"i
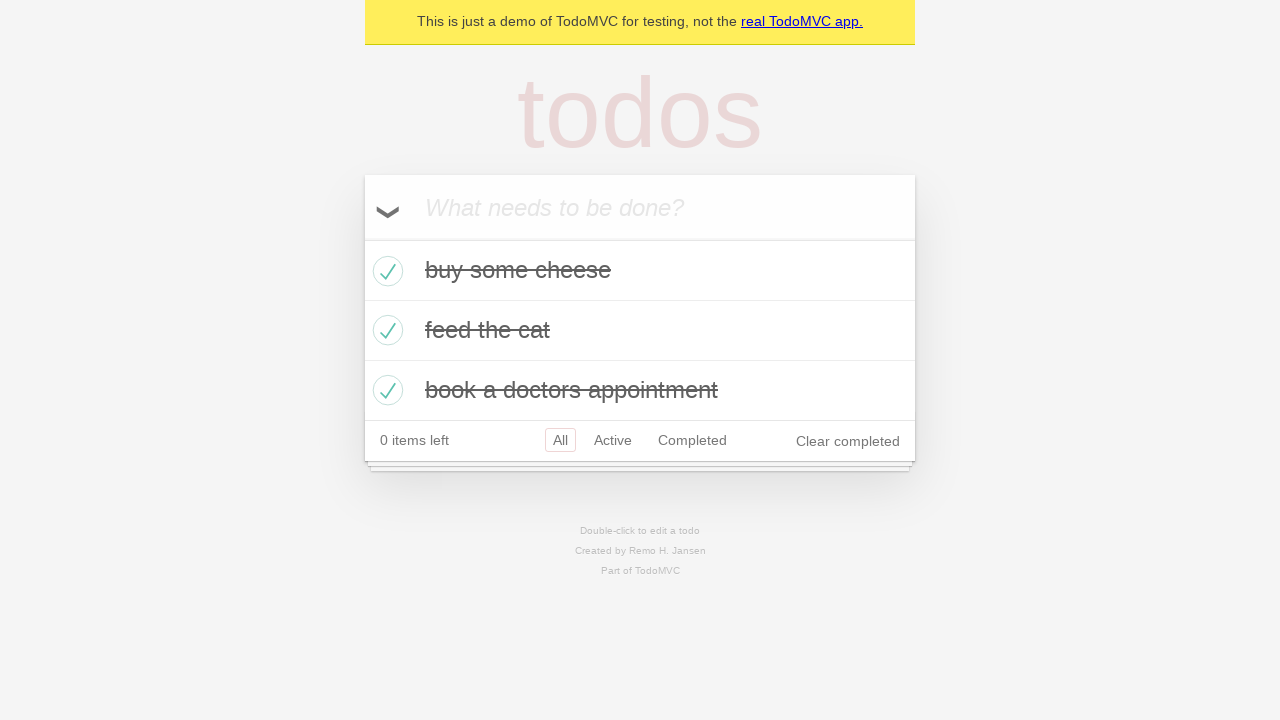

Verified all items are marked as completed
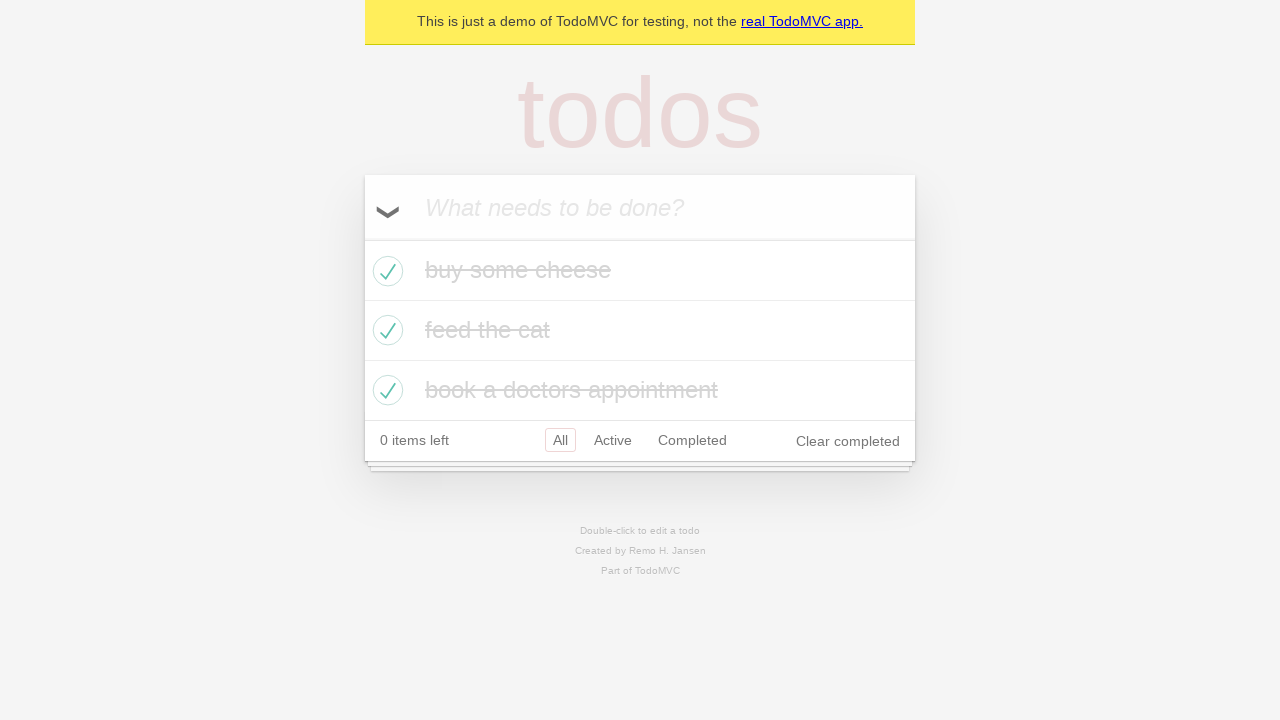

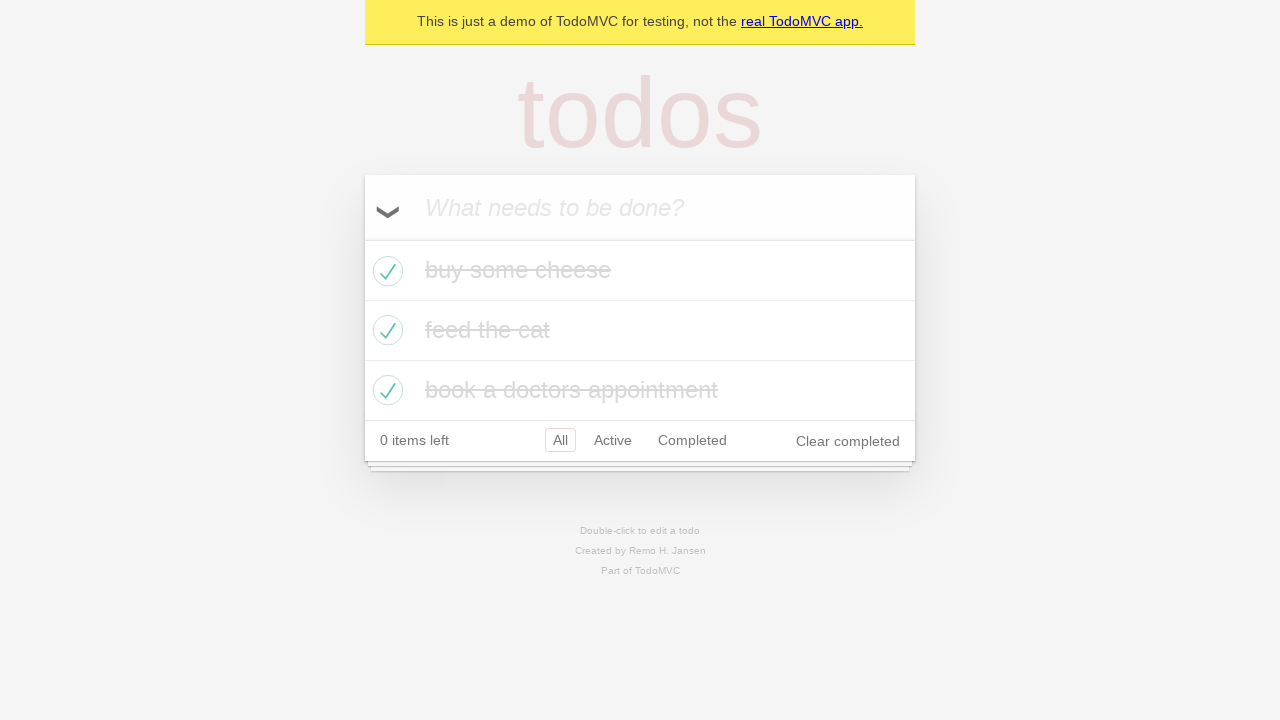